Tests JS Confirm by clicking the confirm button, dismissing it, and verifying the result message displays "You clicked: Cancel"

Starting URL: https://the-internet.herokuapp.com/javascript_alerts

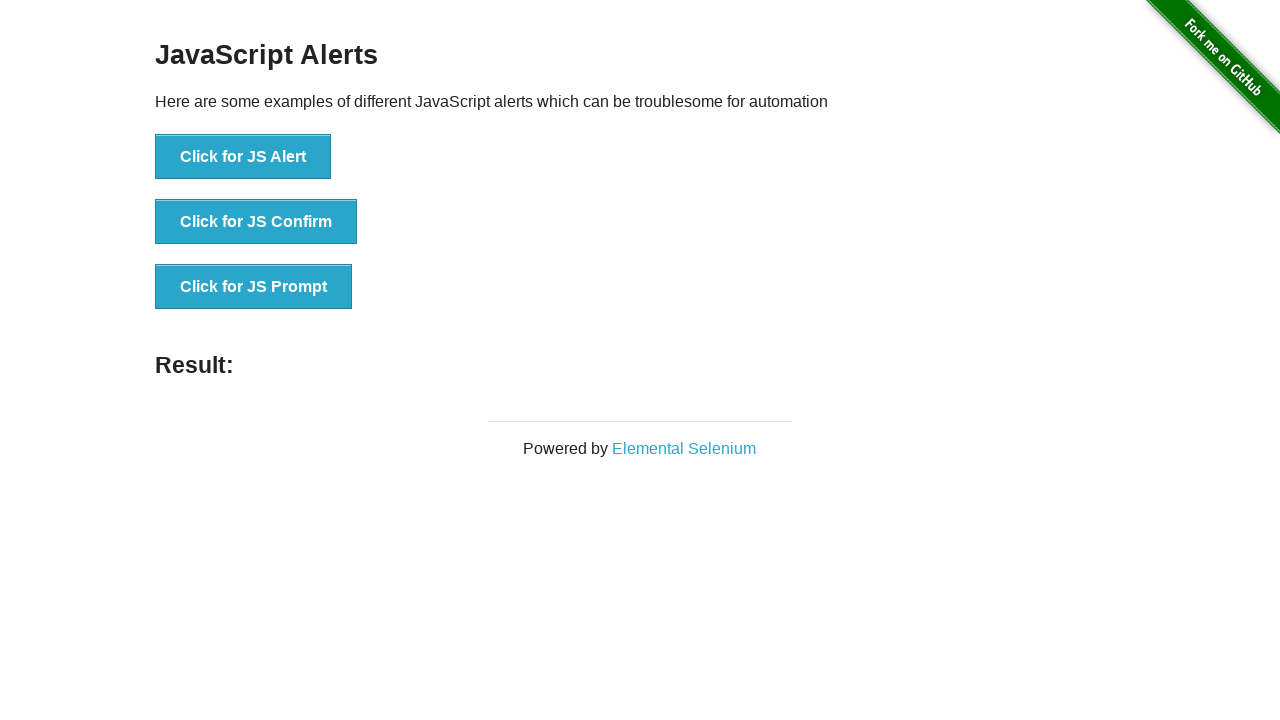

Navigated to JavaScript alerts page
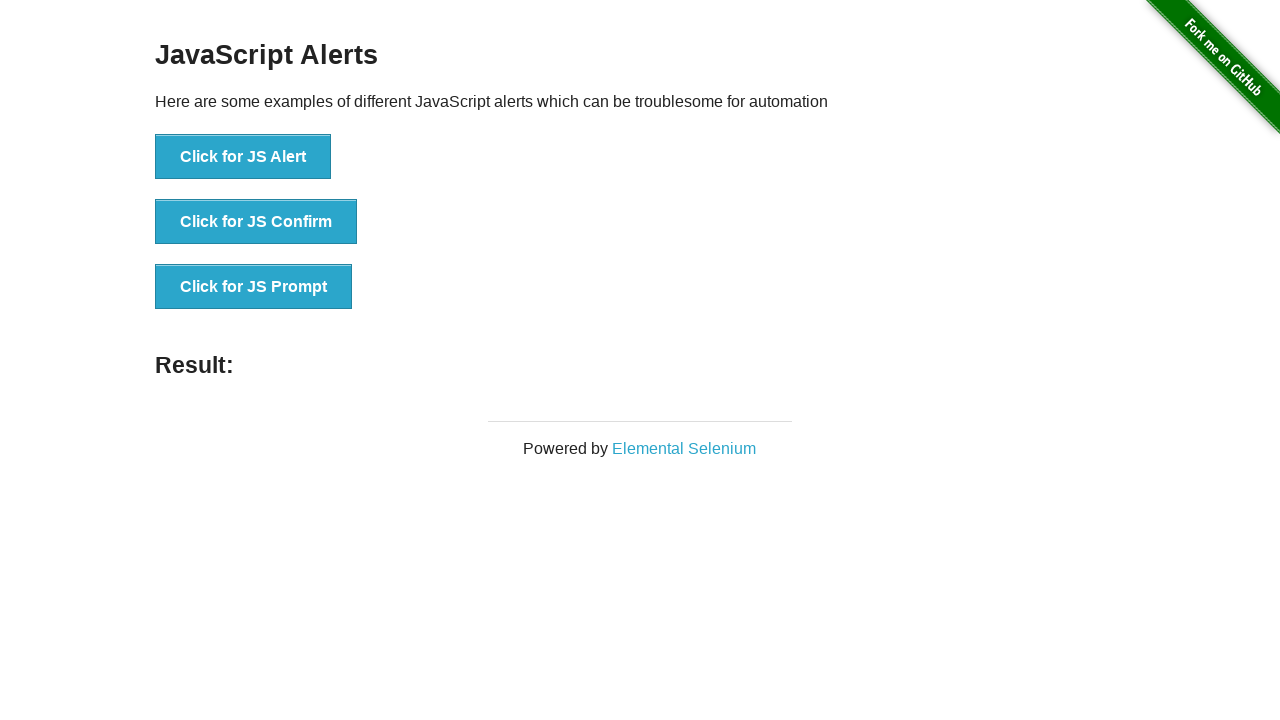

Set up dialog handler to dismiss confirmations
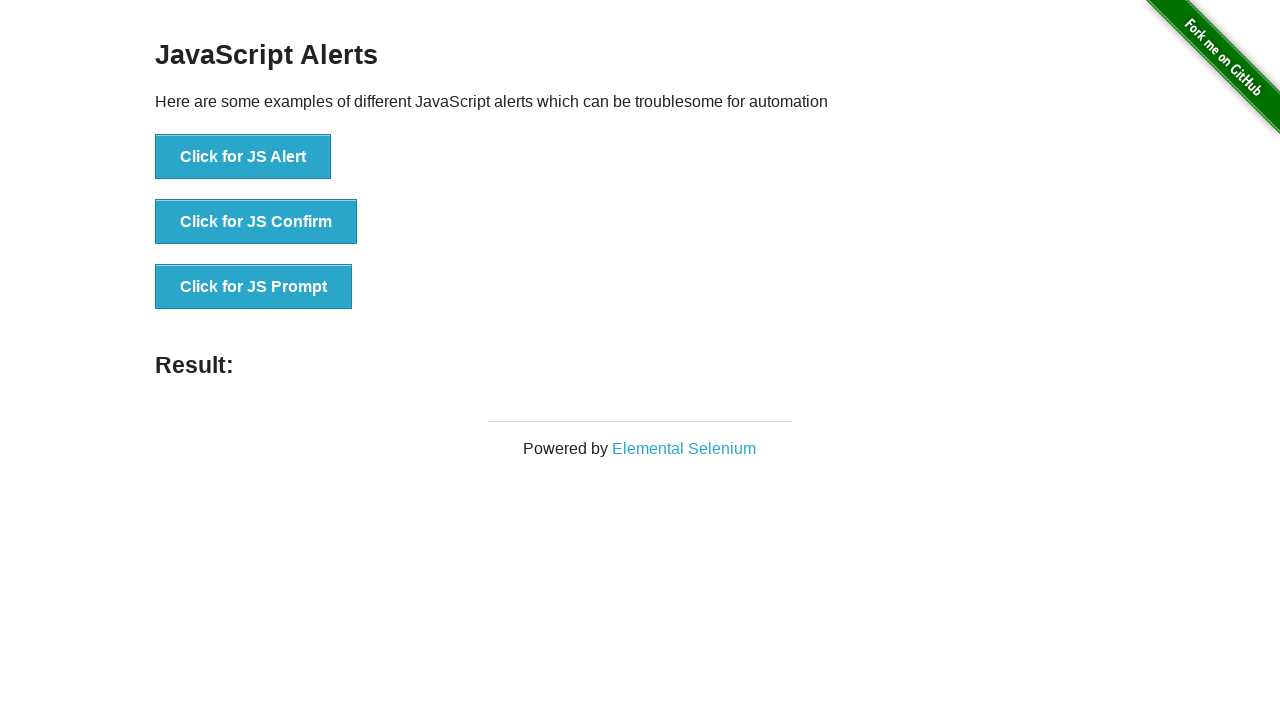

Clicked JS Confirm button to trigger confirmation dialog at (256, 222) on button[onclick*='jsConfirm']
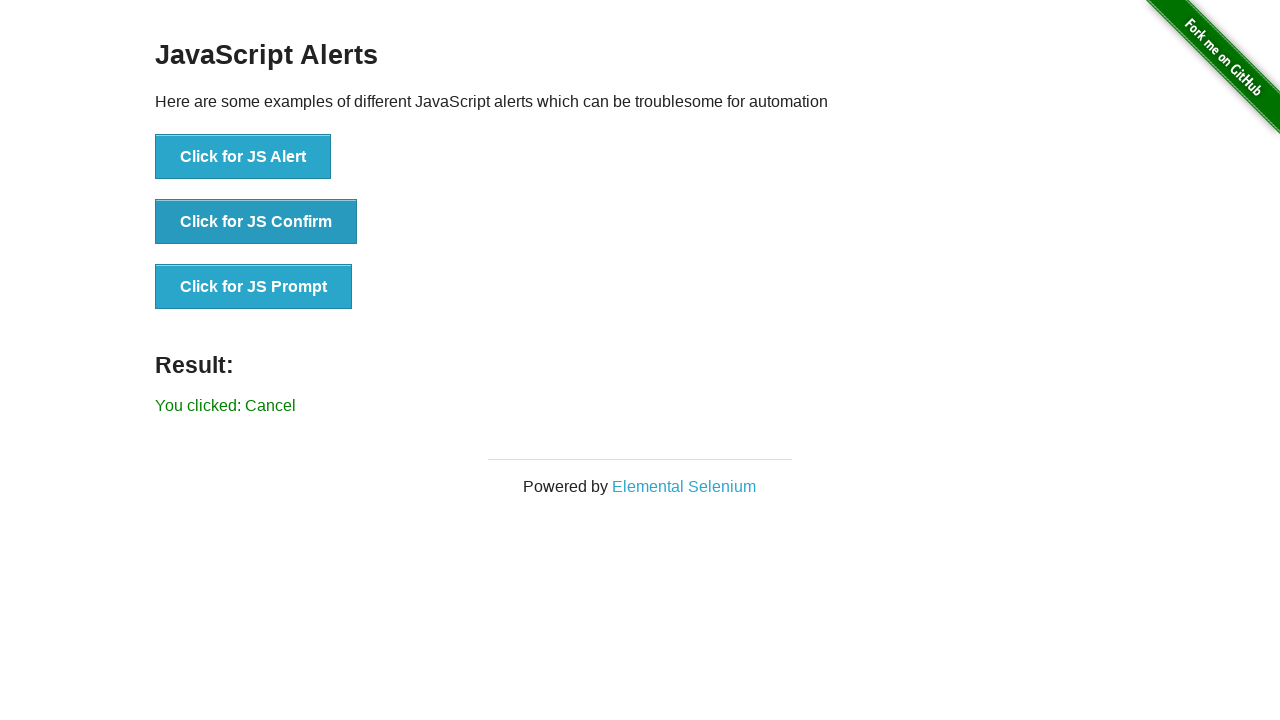

Result message element loaded
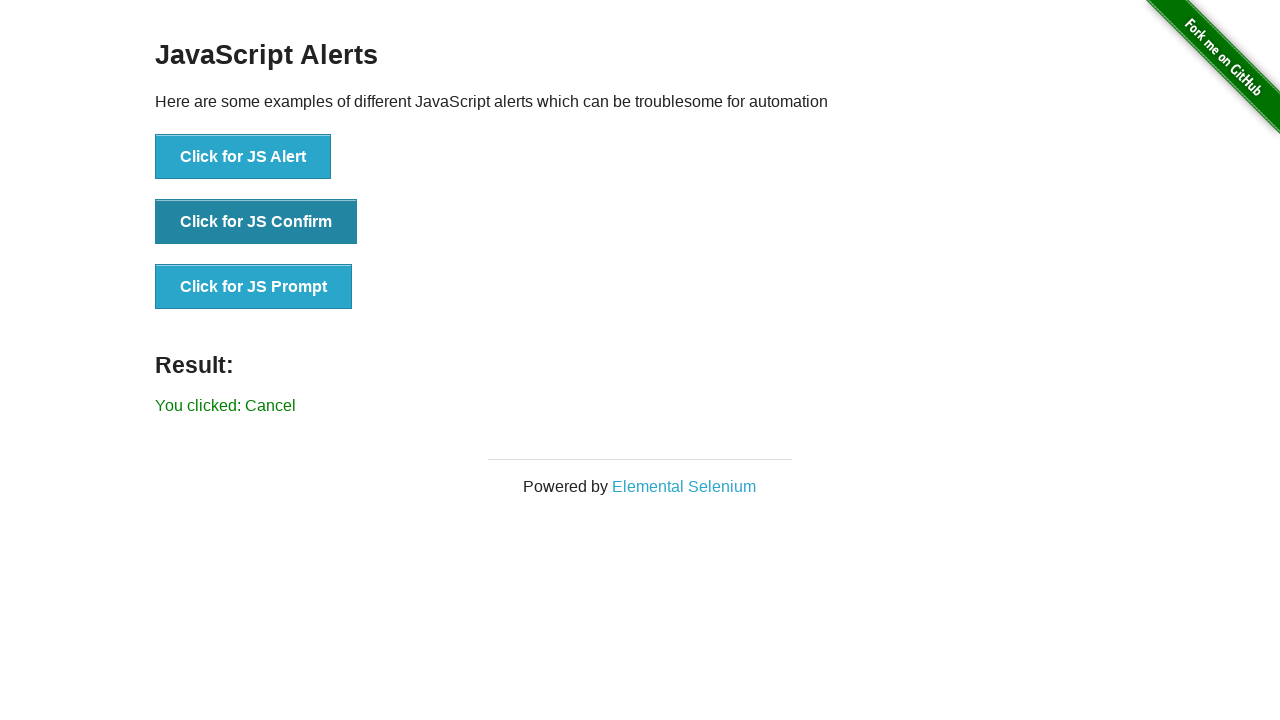

Verified result message displays 'You clicked: Cancel'
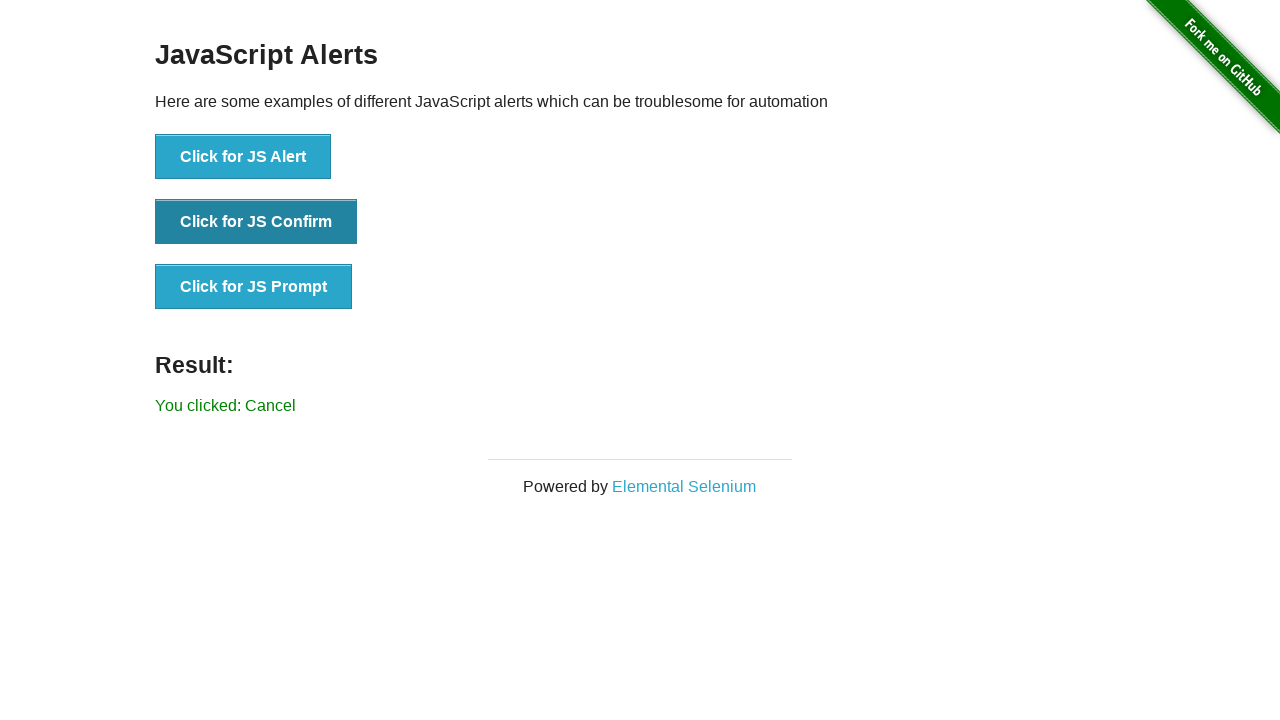

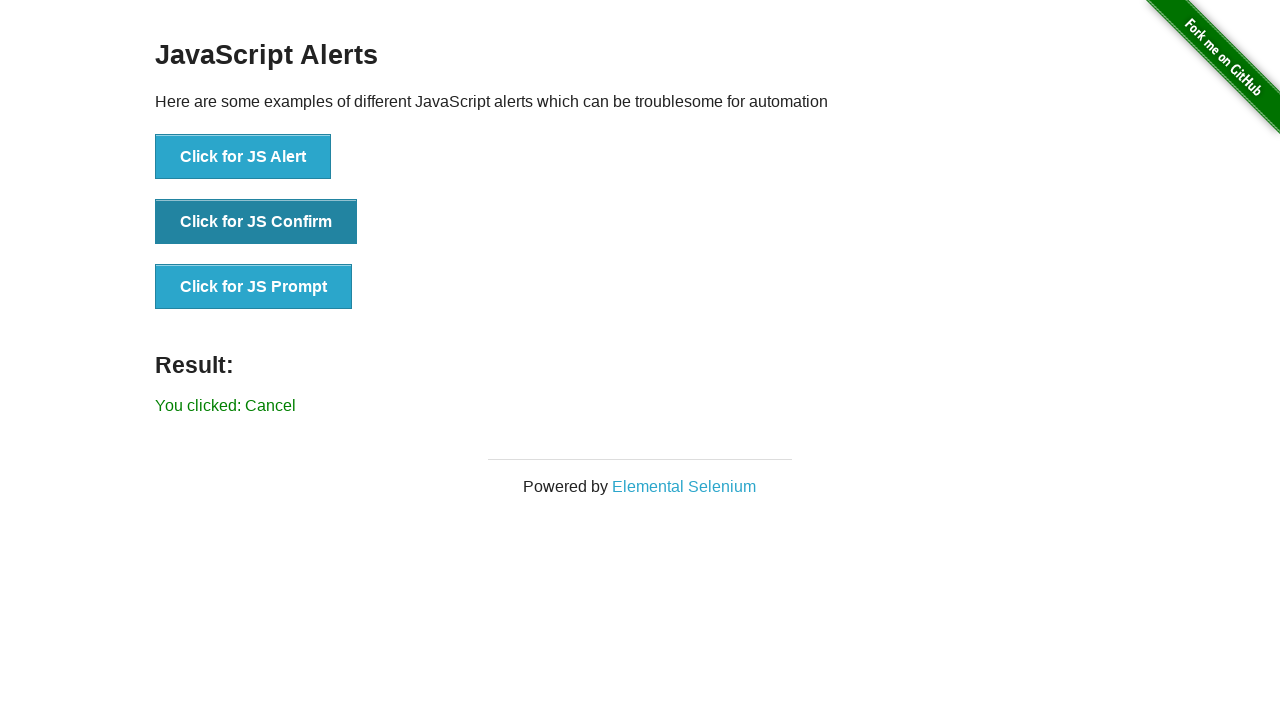